Tests browser tab and window management by opening a new tab, navigating to a sample page, closing it, then opening a new window, navigating to the same sample page, and closing it, while switching back to the original window each time.

Starting URL: https://demoqa.com/browser-windows

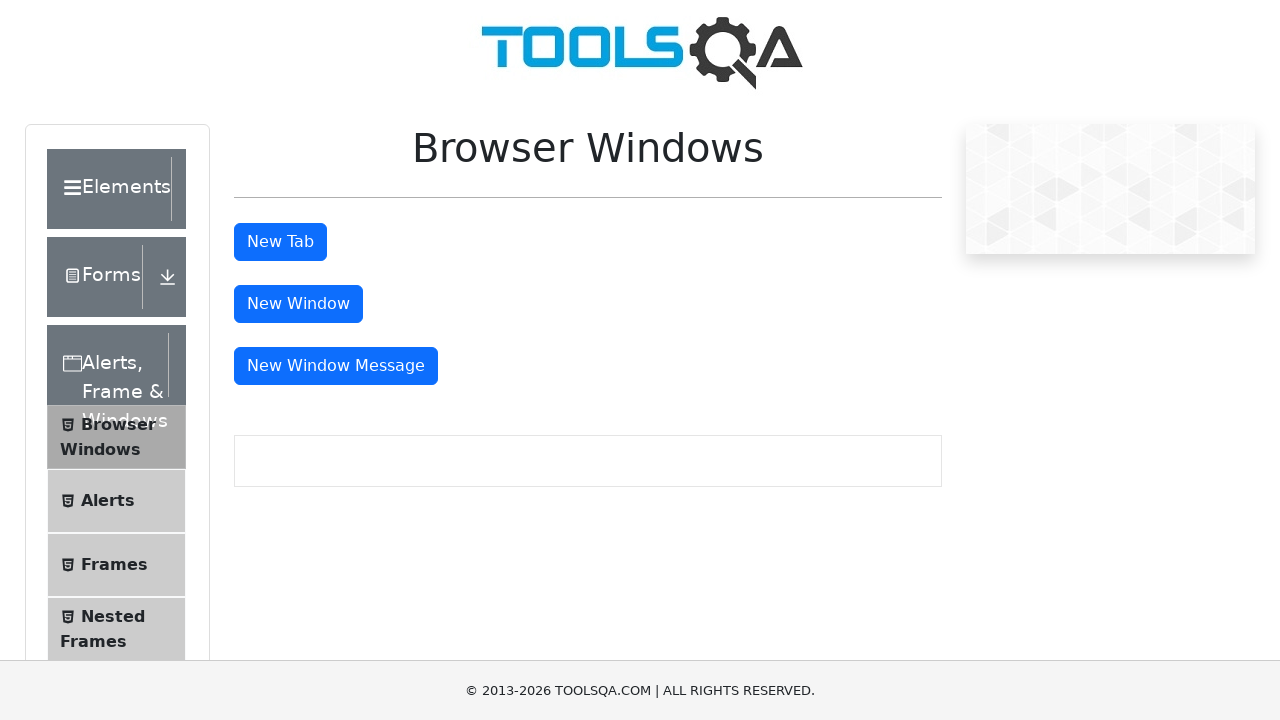

Waited for page to be ready with '.text-center' selector
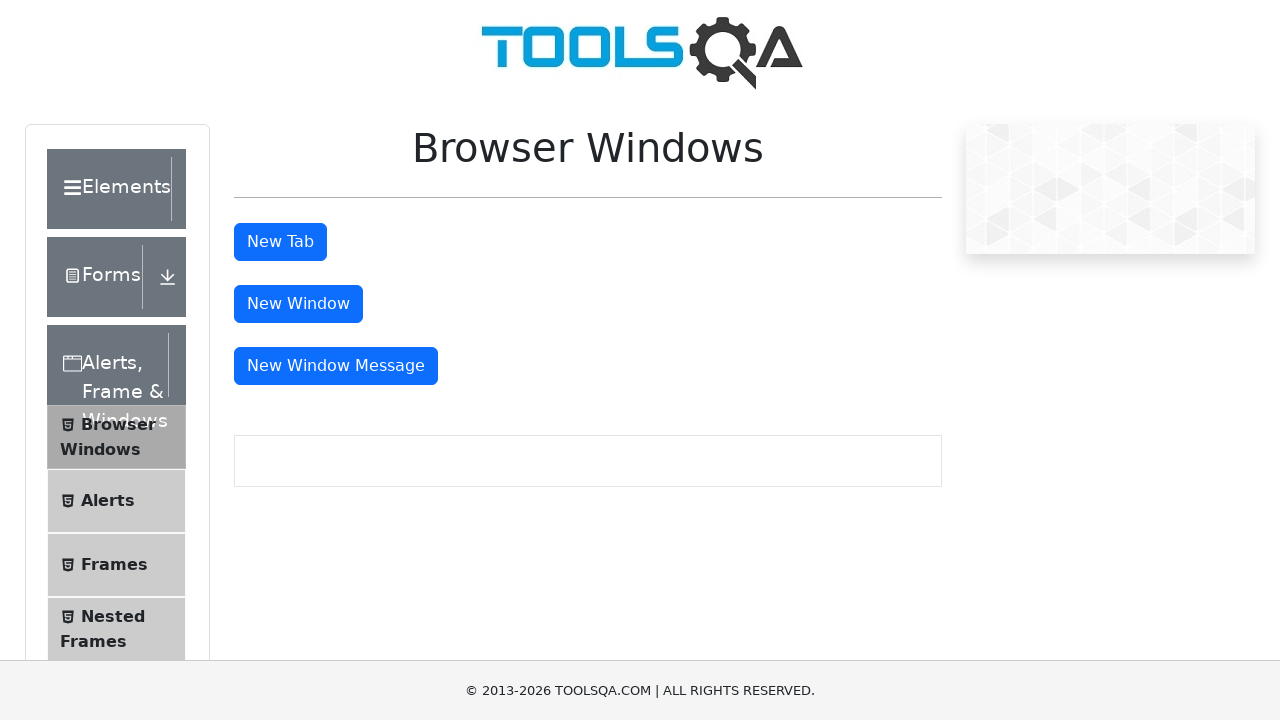

Stored original page reference
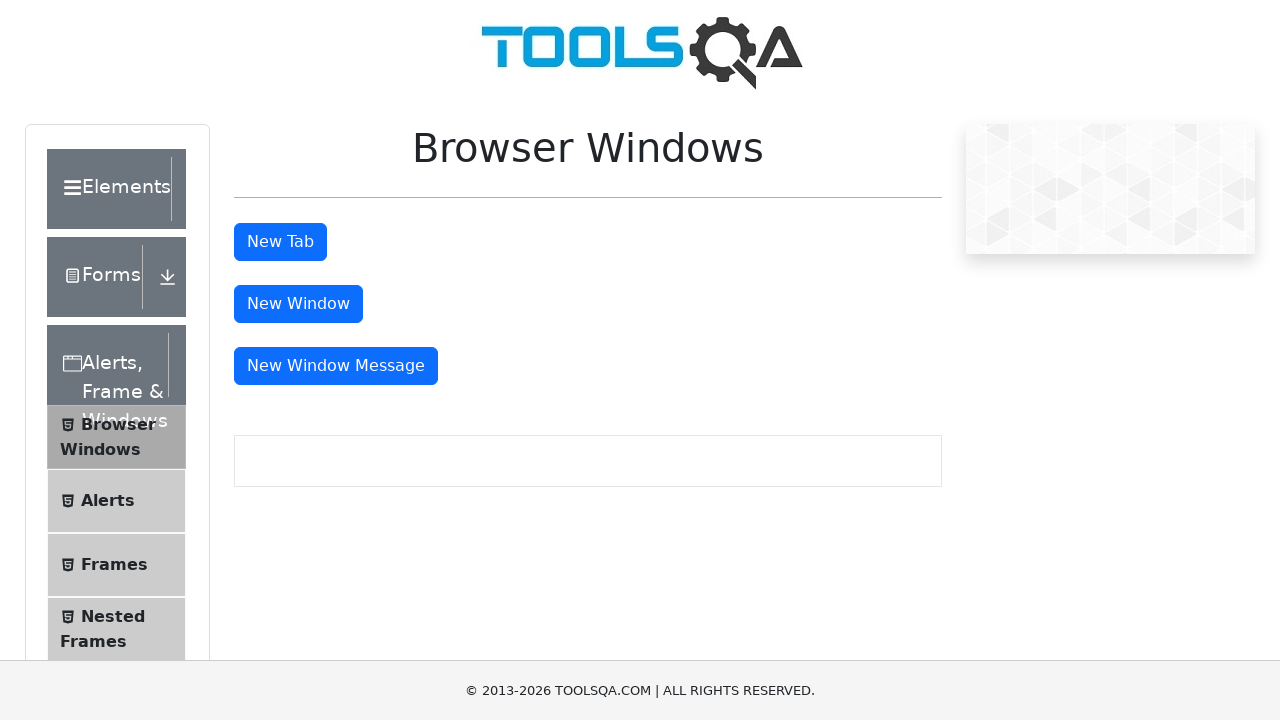

Opened a new tab
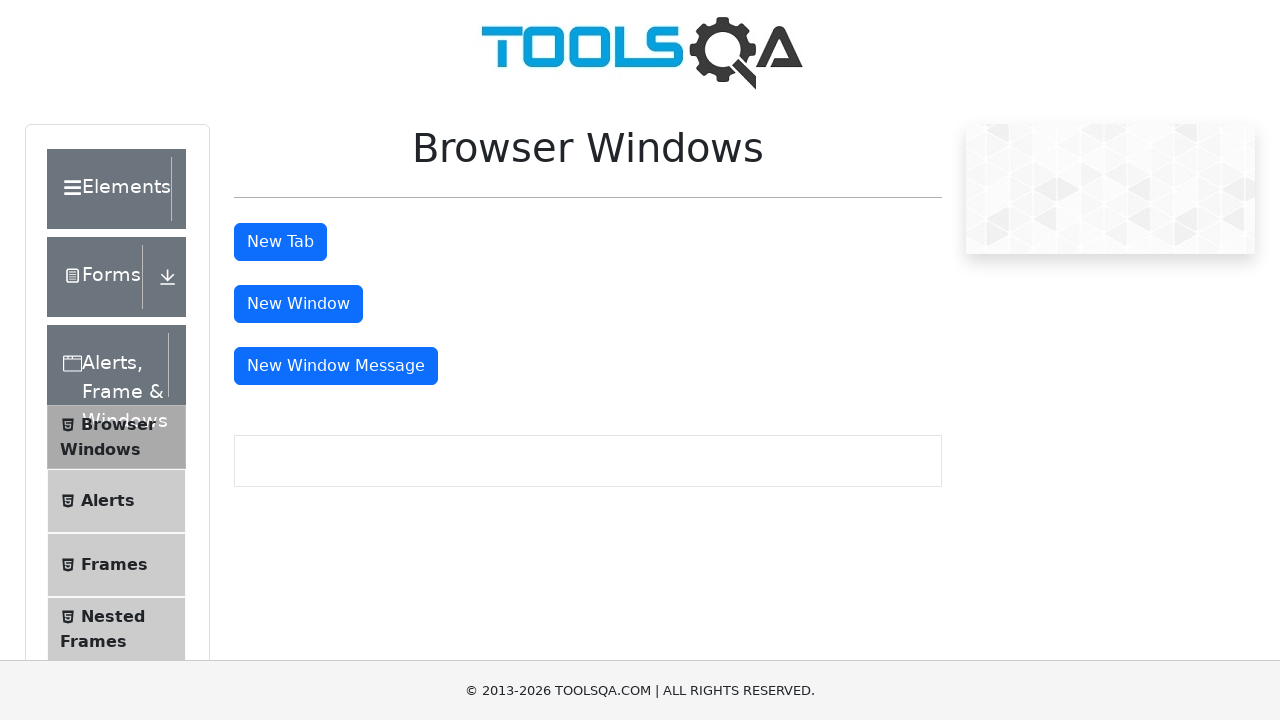

Navigated new tab to https://demoqa.com/sample
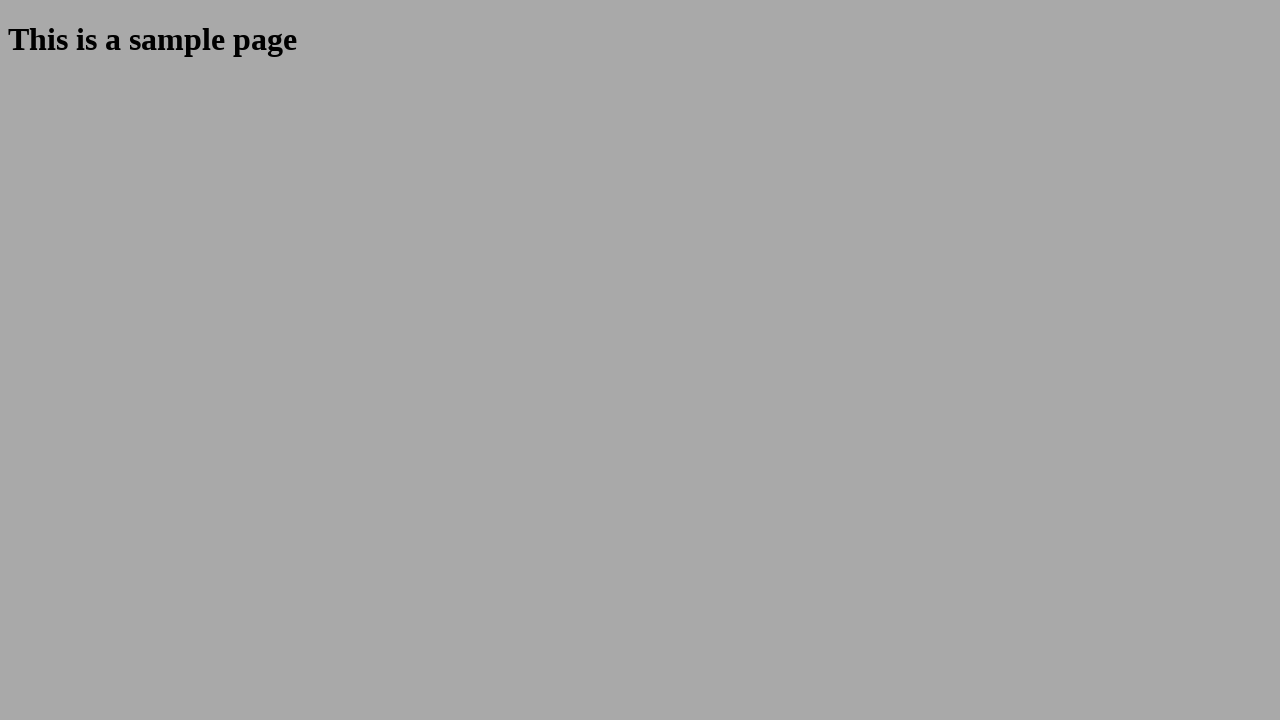

Waited for sample heading to load in new tab
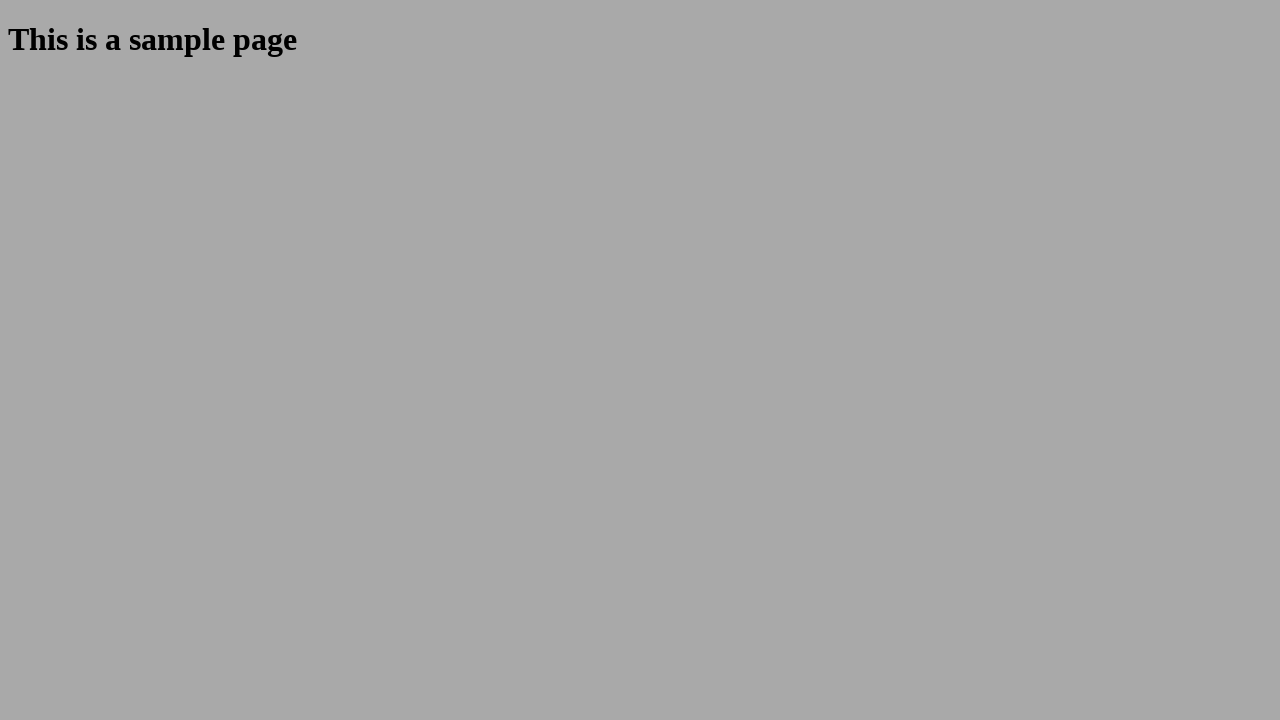

Closed the new tab
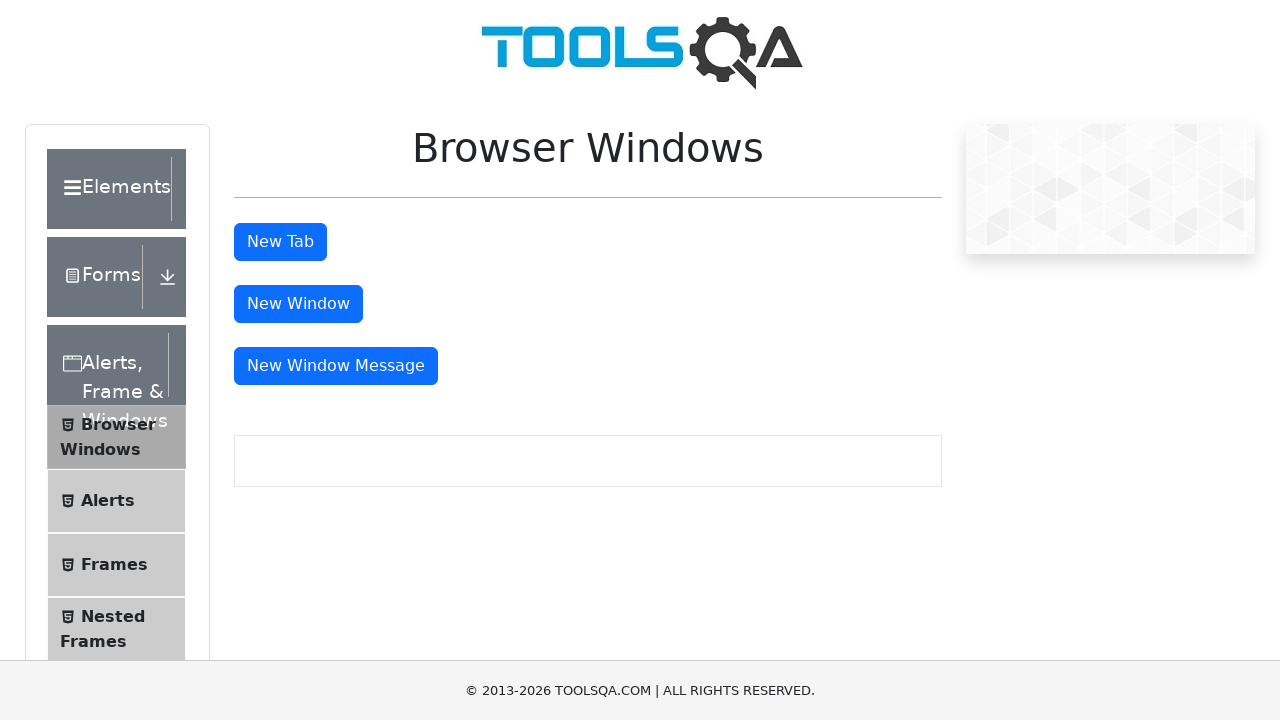

Brought original page to front
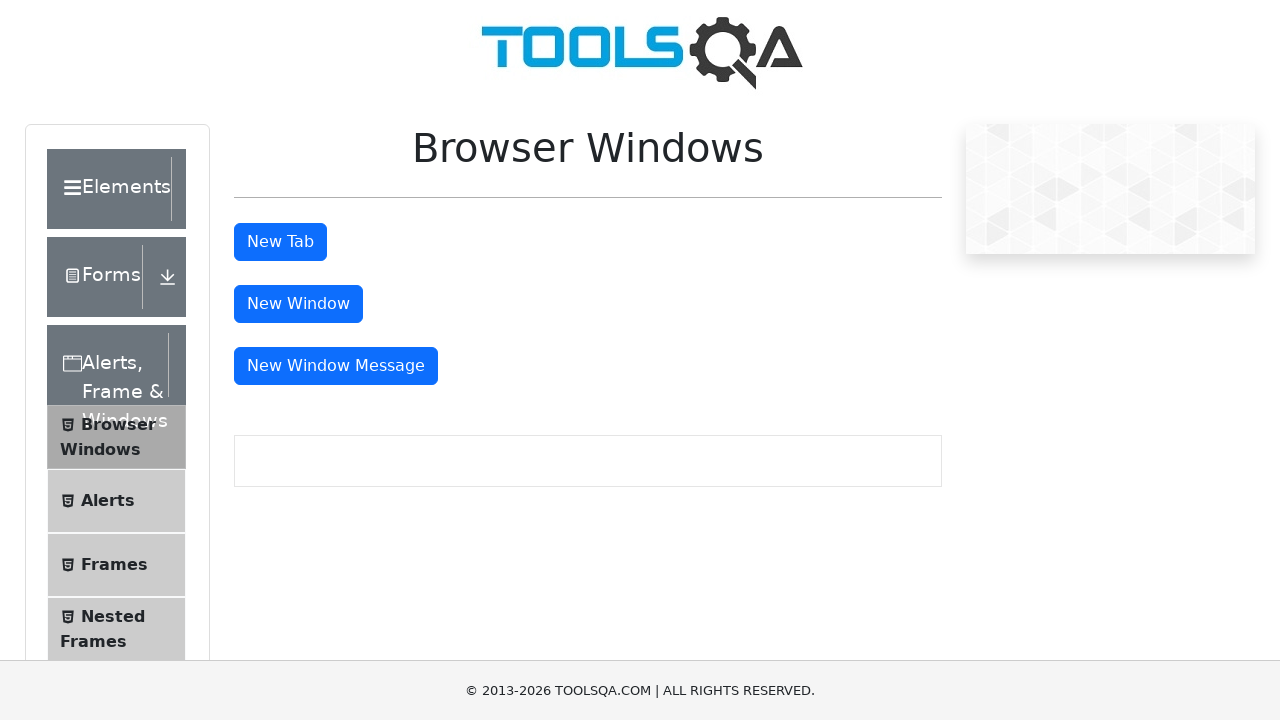

Opened a new window
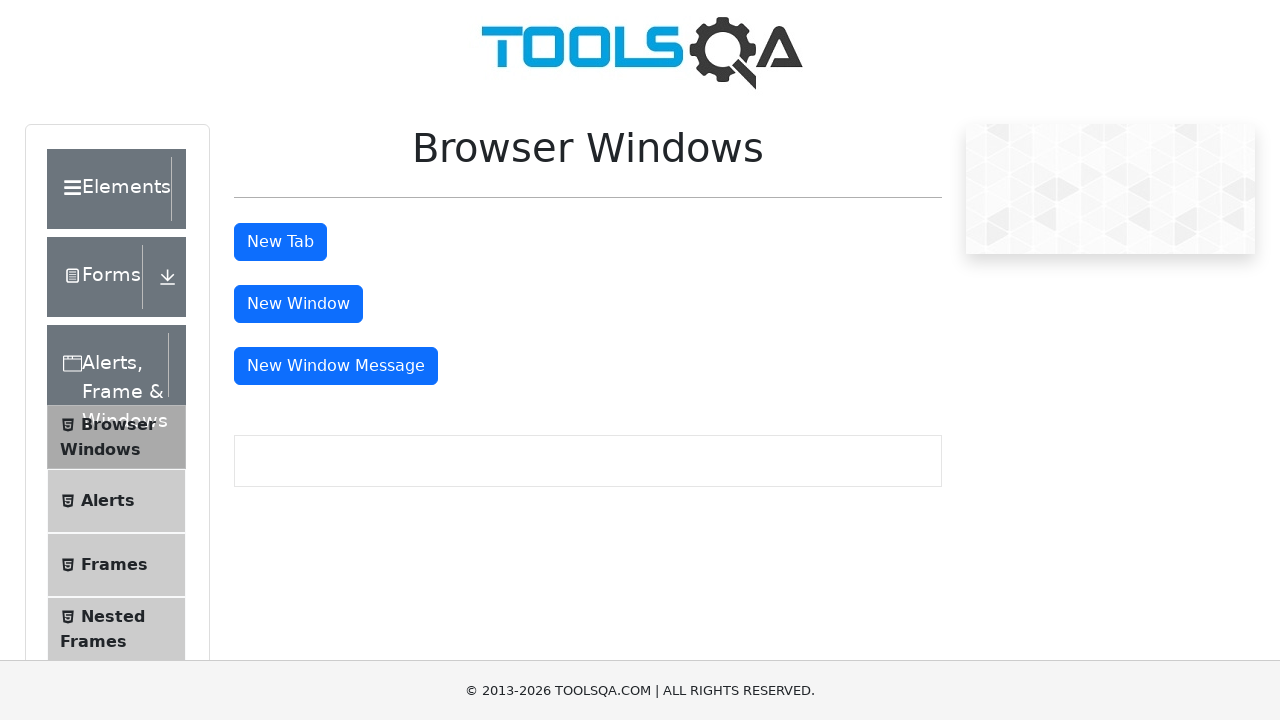

Navigated new window to https://demoqa.com/sample
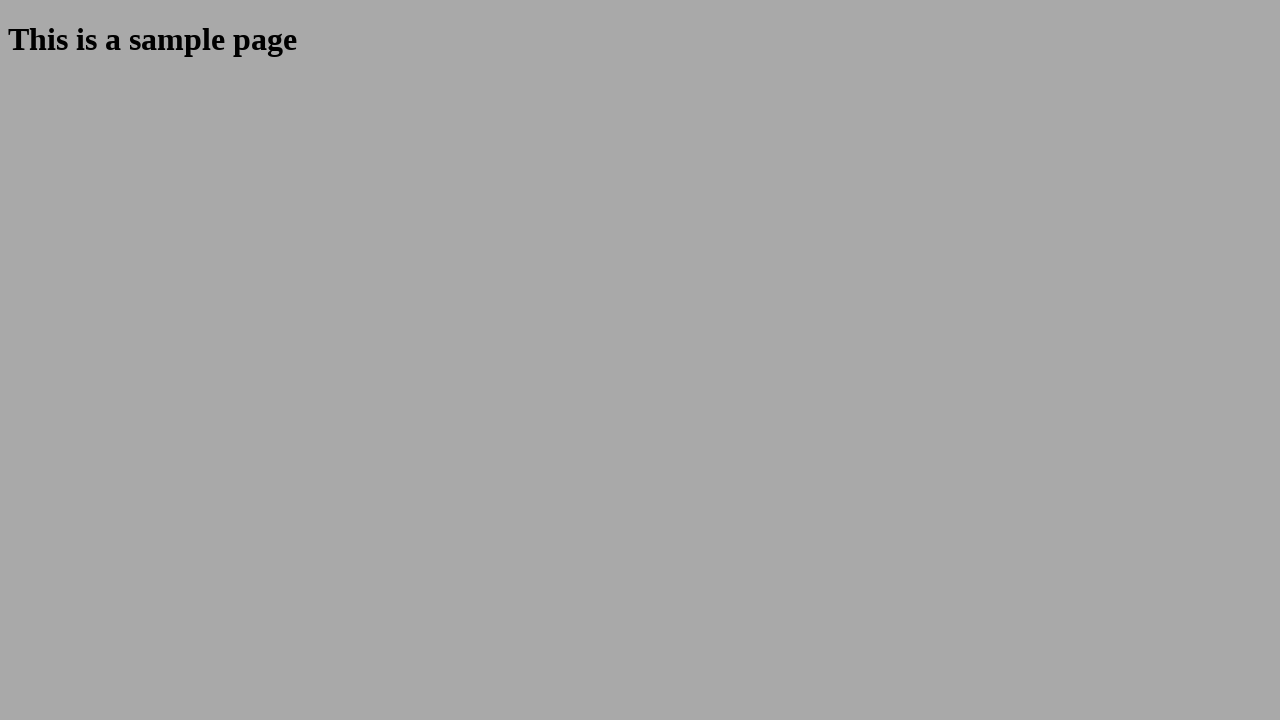

Waited for sample heading to load in new window
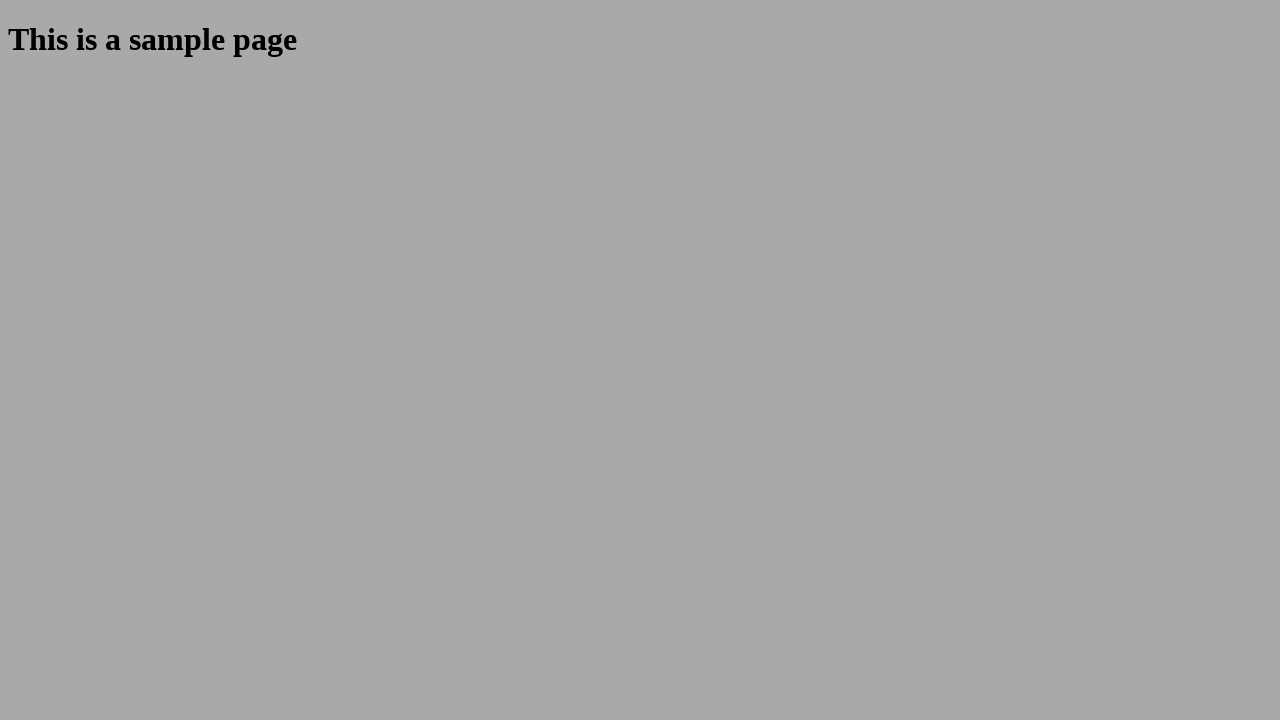

Closed the new window
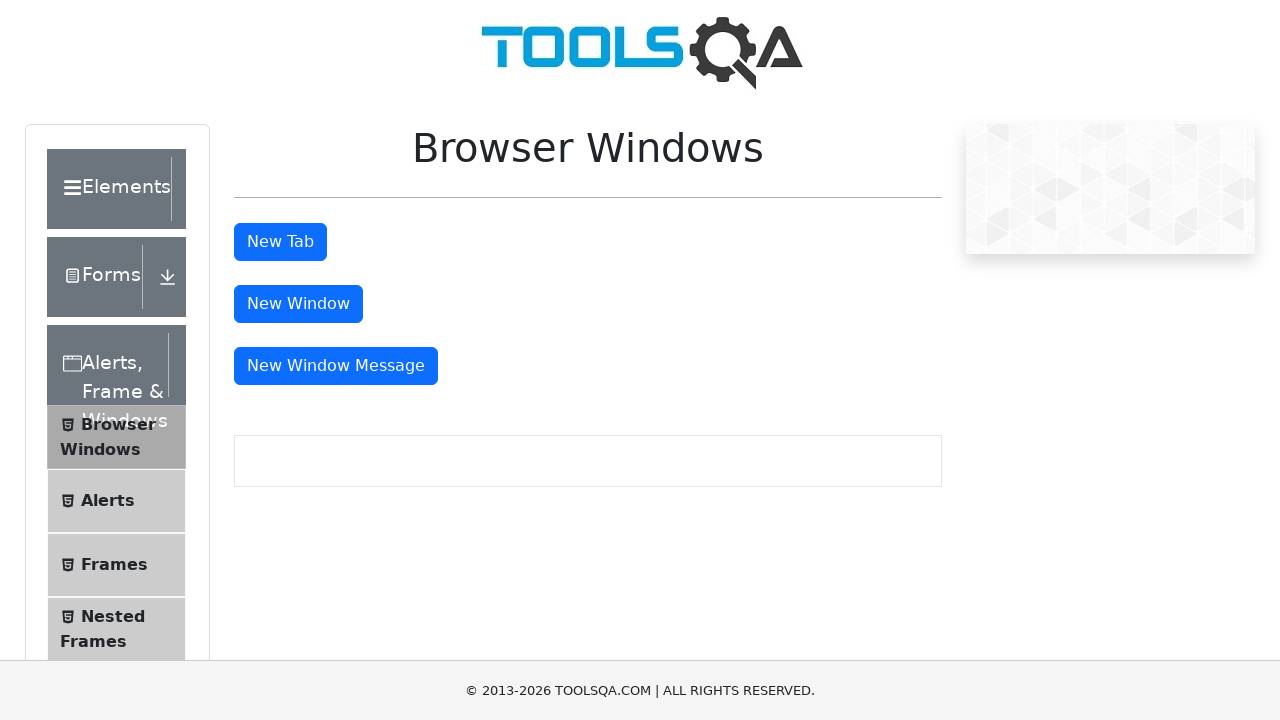

Brought original page back to front after closing new window
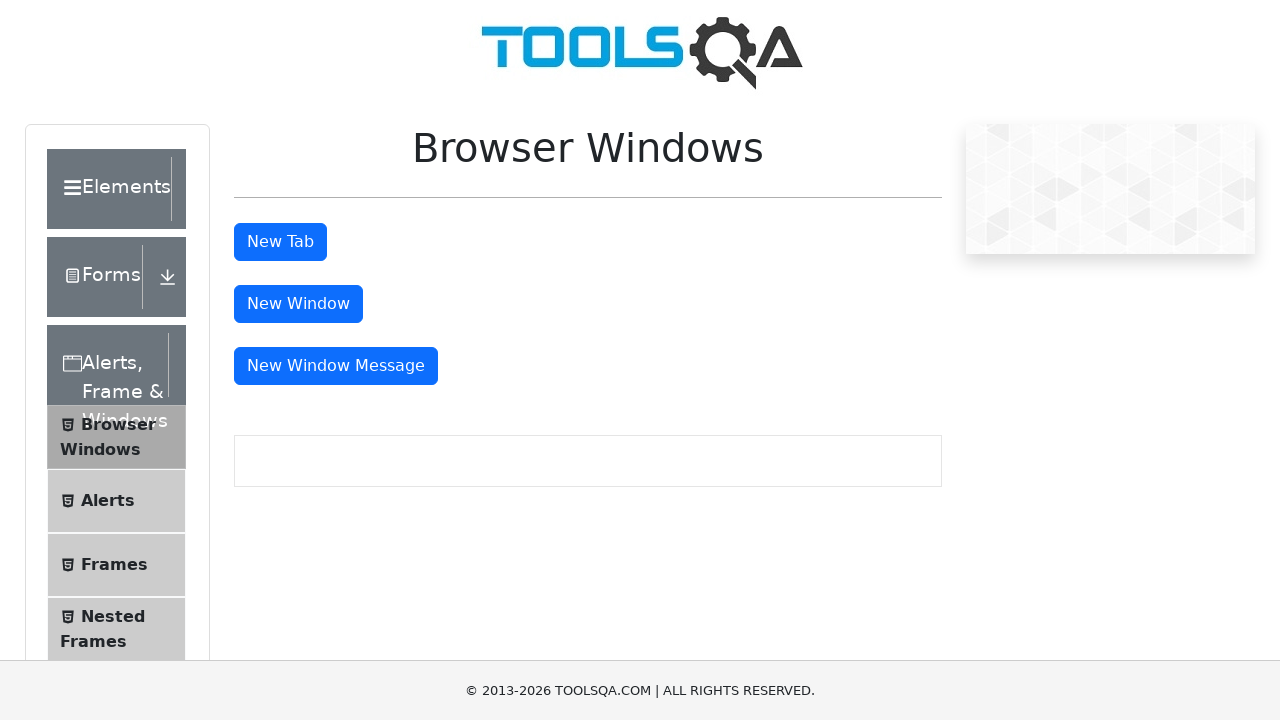

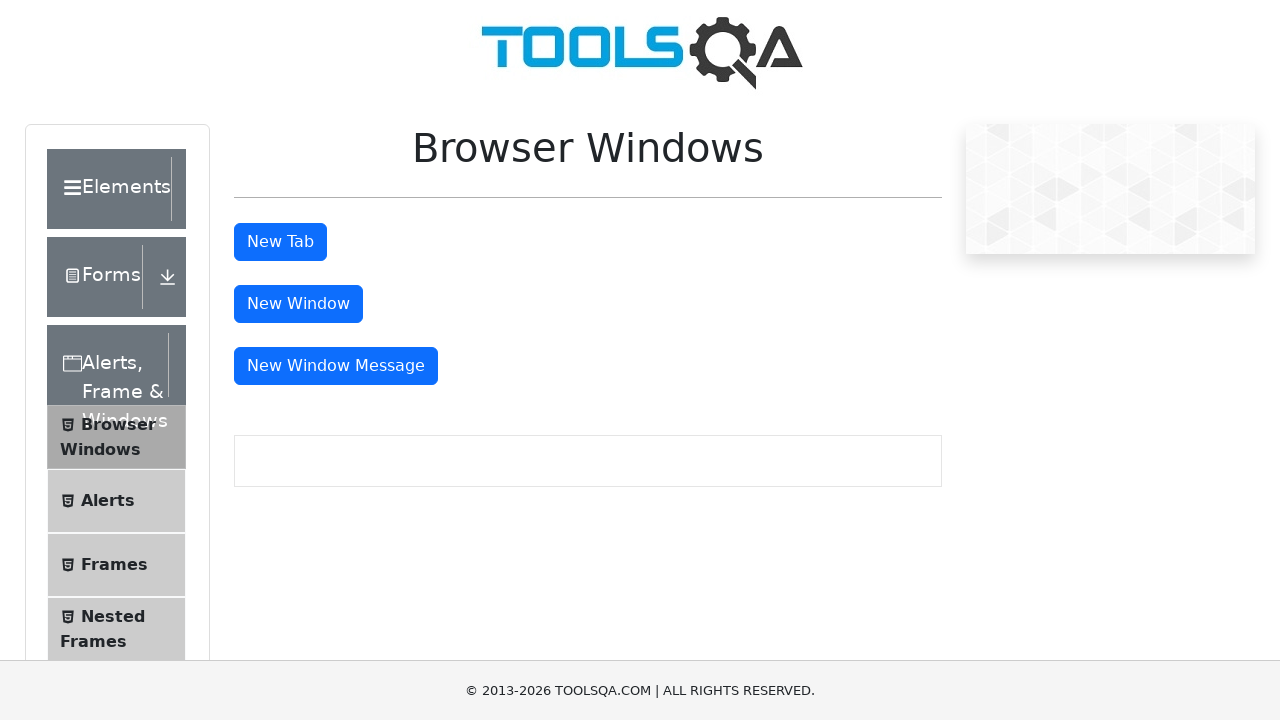